Enters only a name in the feedback form, clicks Send, then clicks Yes to confirm, and verifies the thank you message includes the name.

Starting URL: https://kristinek.github.io/site/tasks/provide_feedback

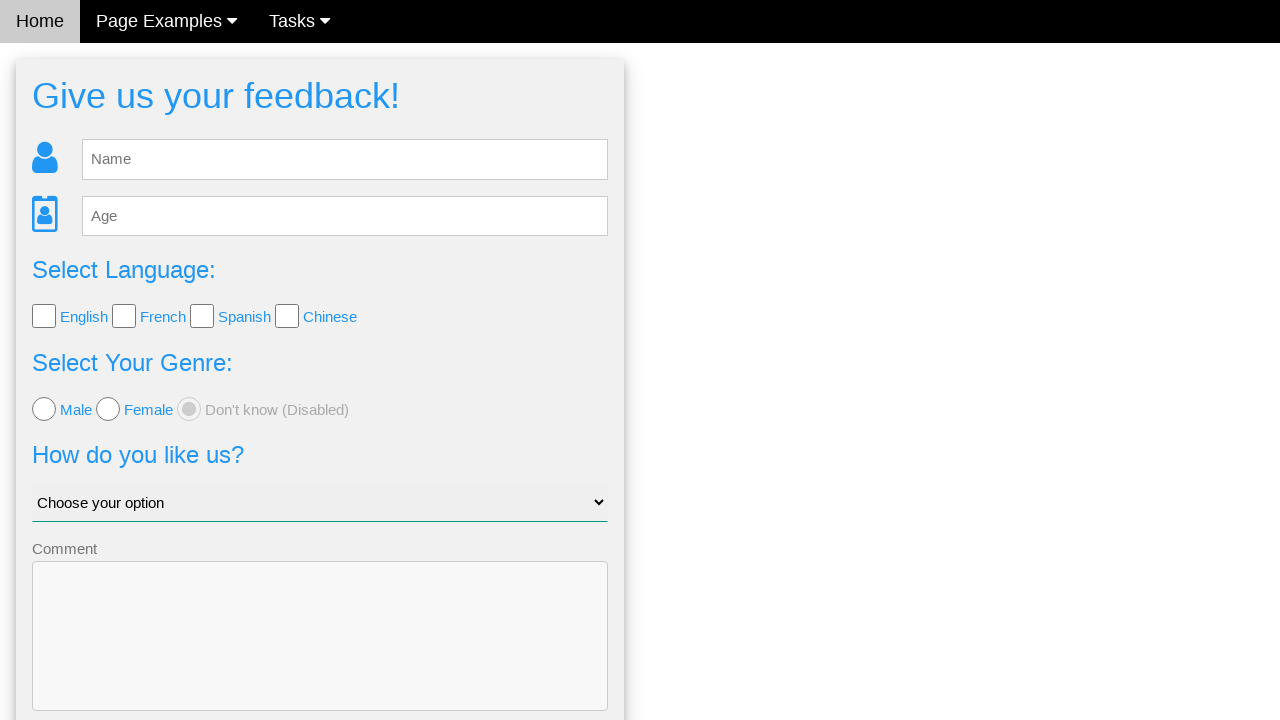

Filled name field with 'Ana' on #fb_name
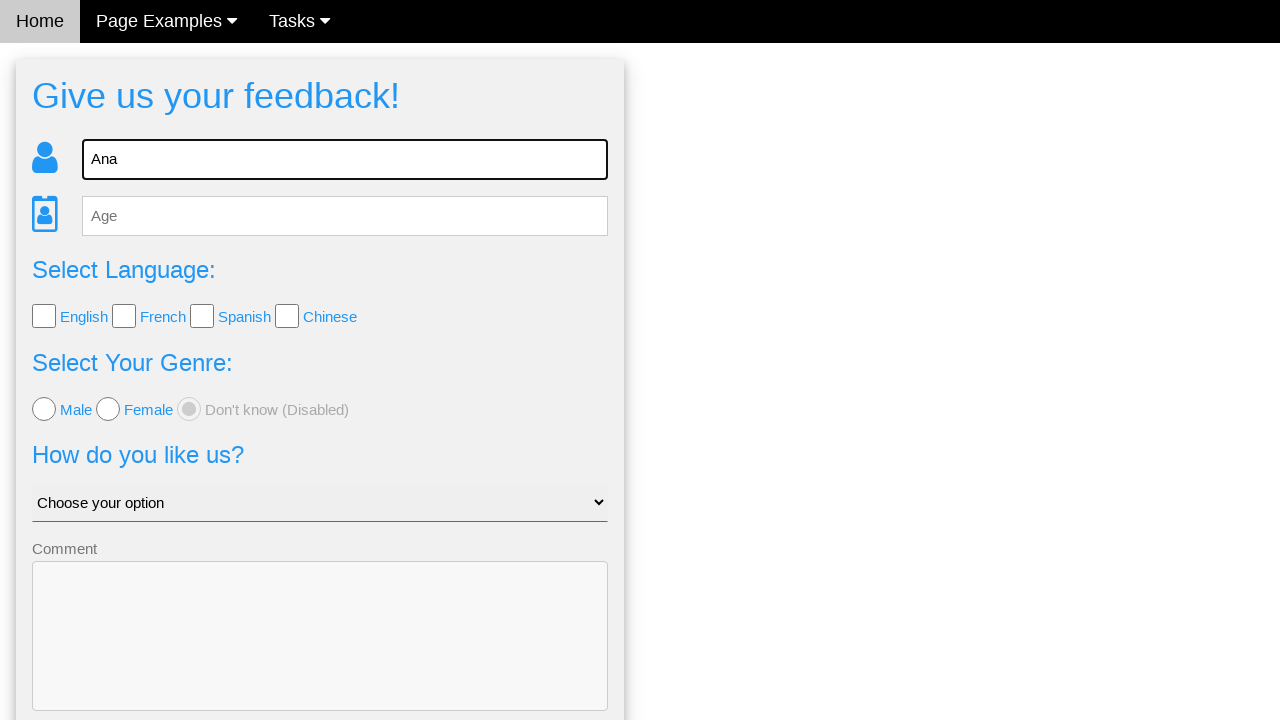

Clicked Send button at (320, 656) on .w3-blue
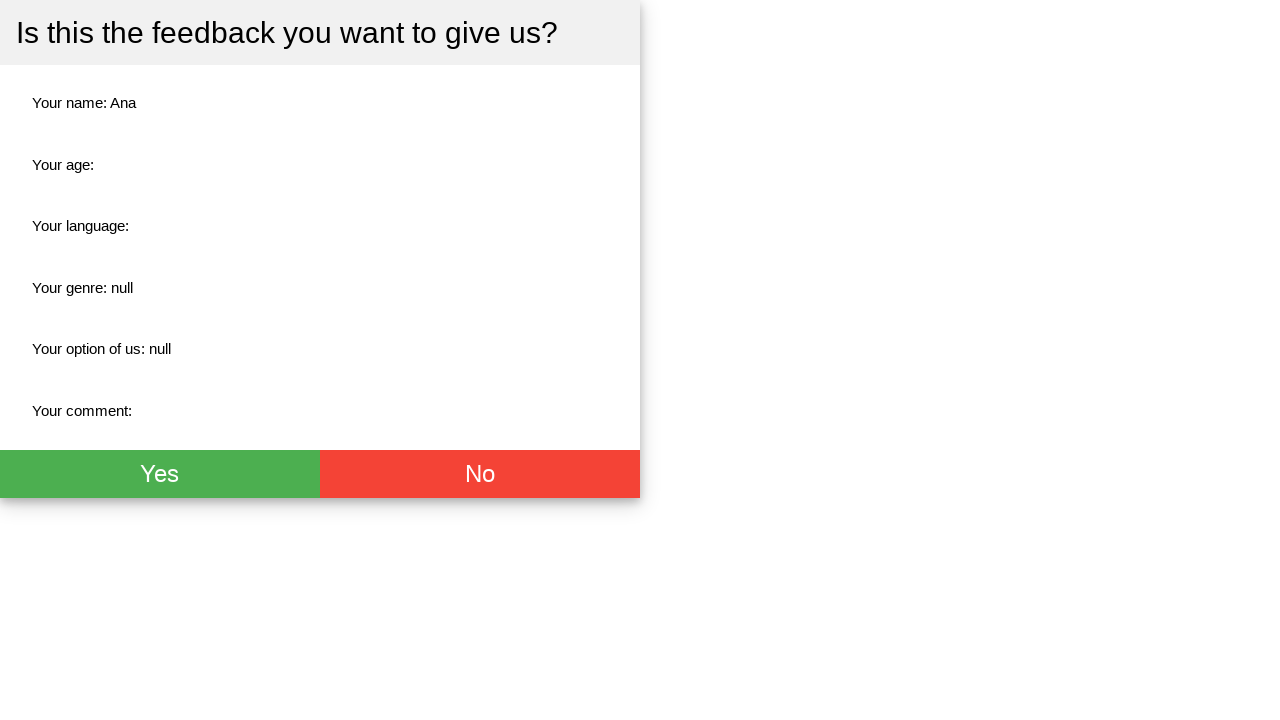

Waited for Yes confirmation button to appear
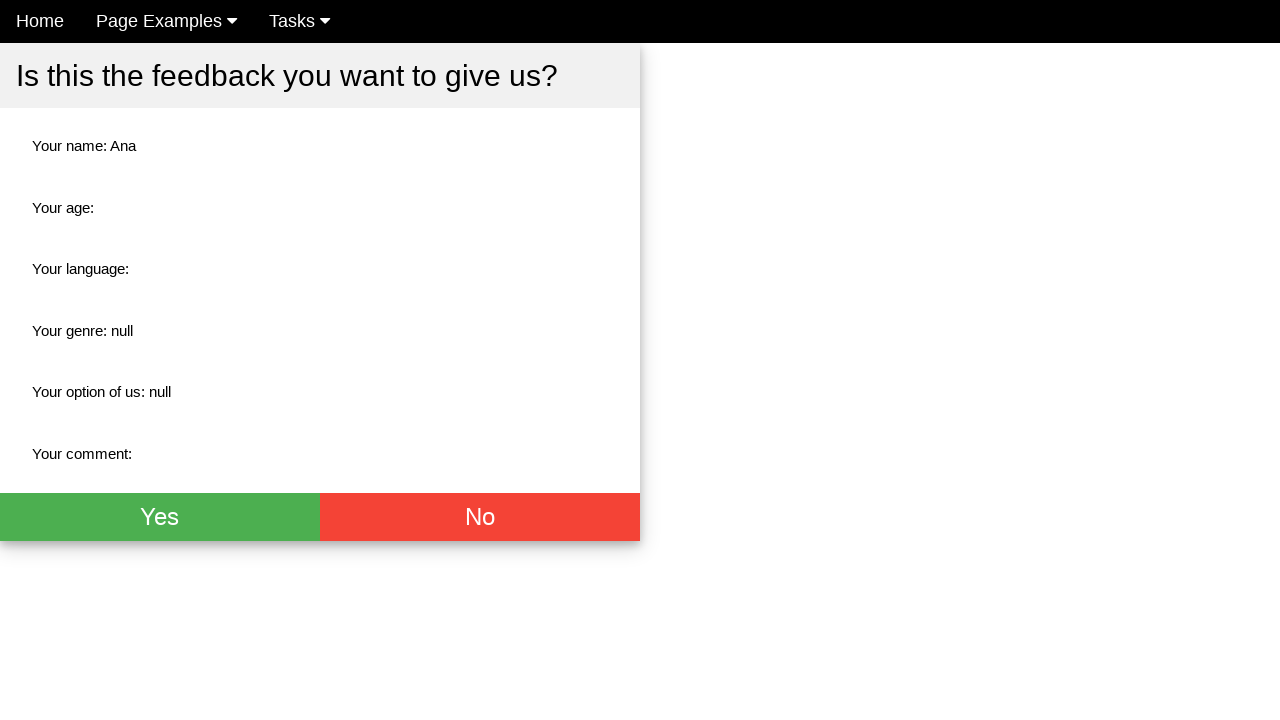

Clicked Yes button to confirm feedback at (160, 517) on .w3-green
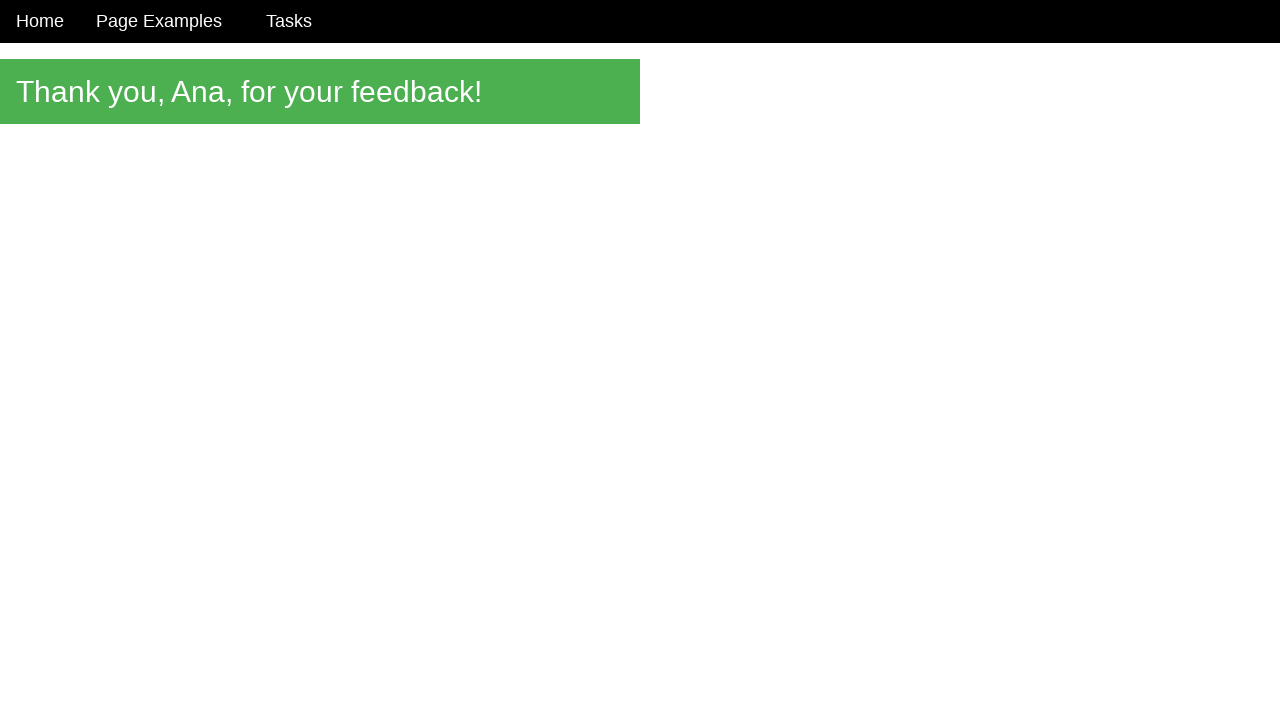

Waited for thank you message to appear
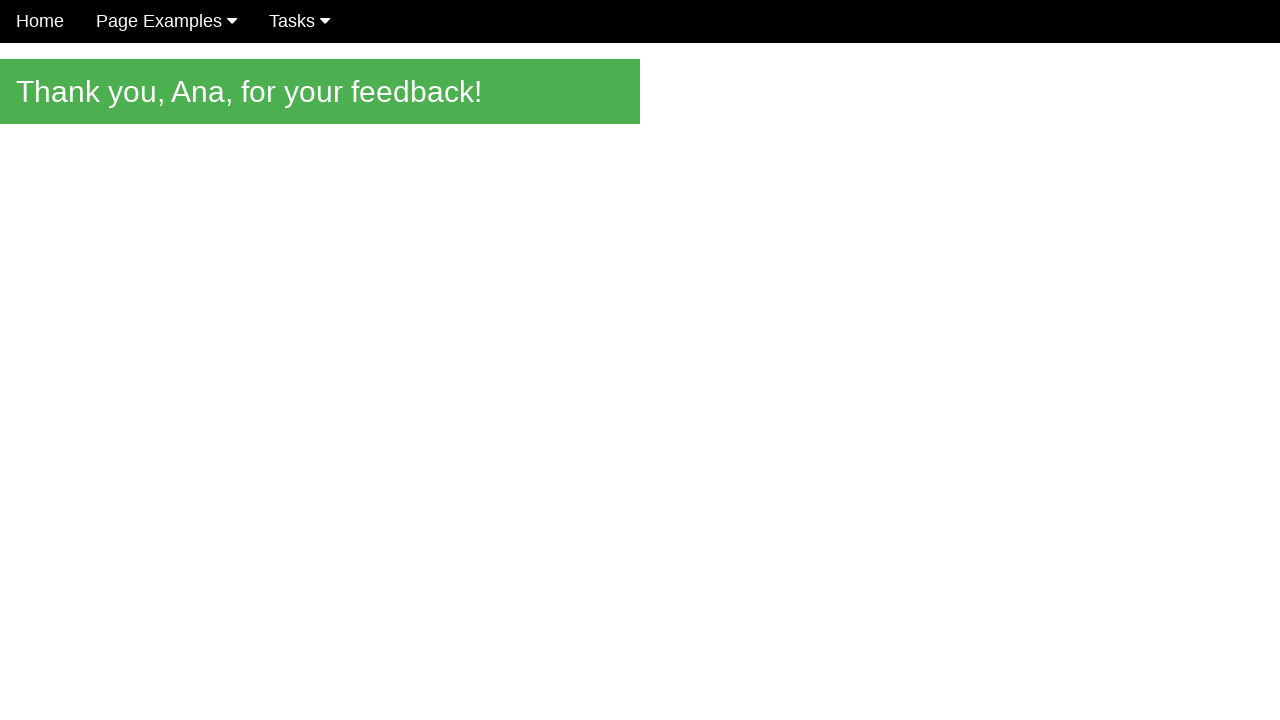

Verified thank you message includes name 'Ana'
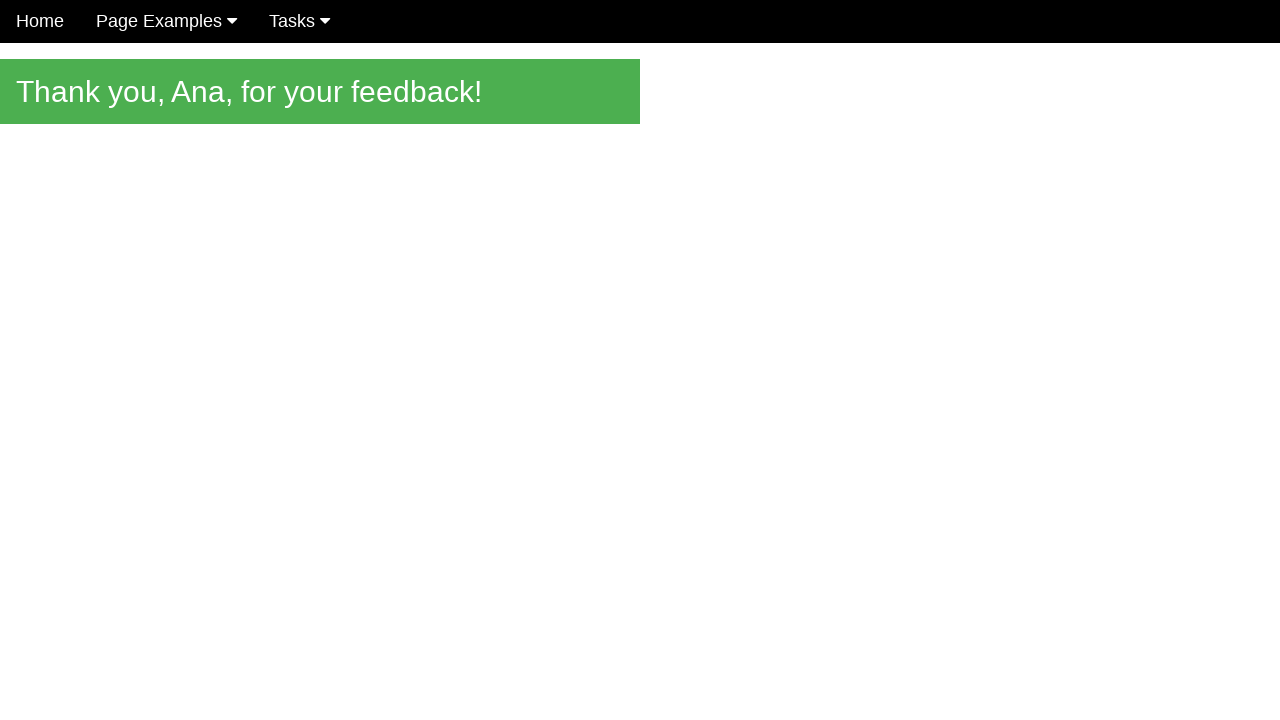

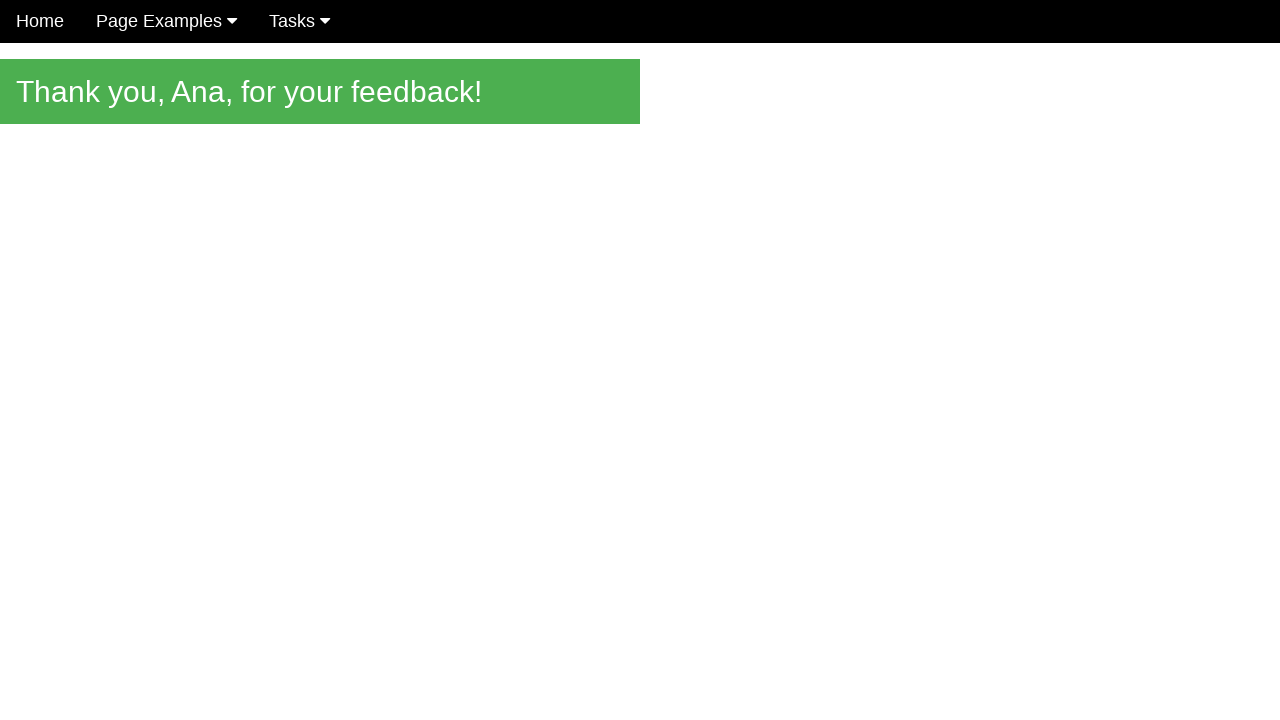